Tests drag and drop functionality on jQuery UI demo page by dragging an element and dropping it onto a target area

Starting URL: https://jqueryui.com/droppable/

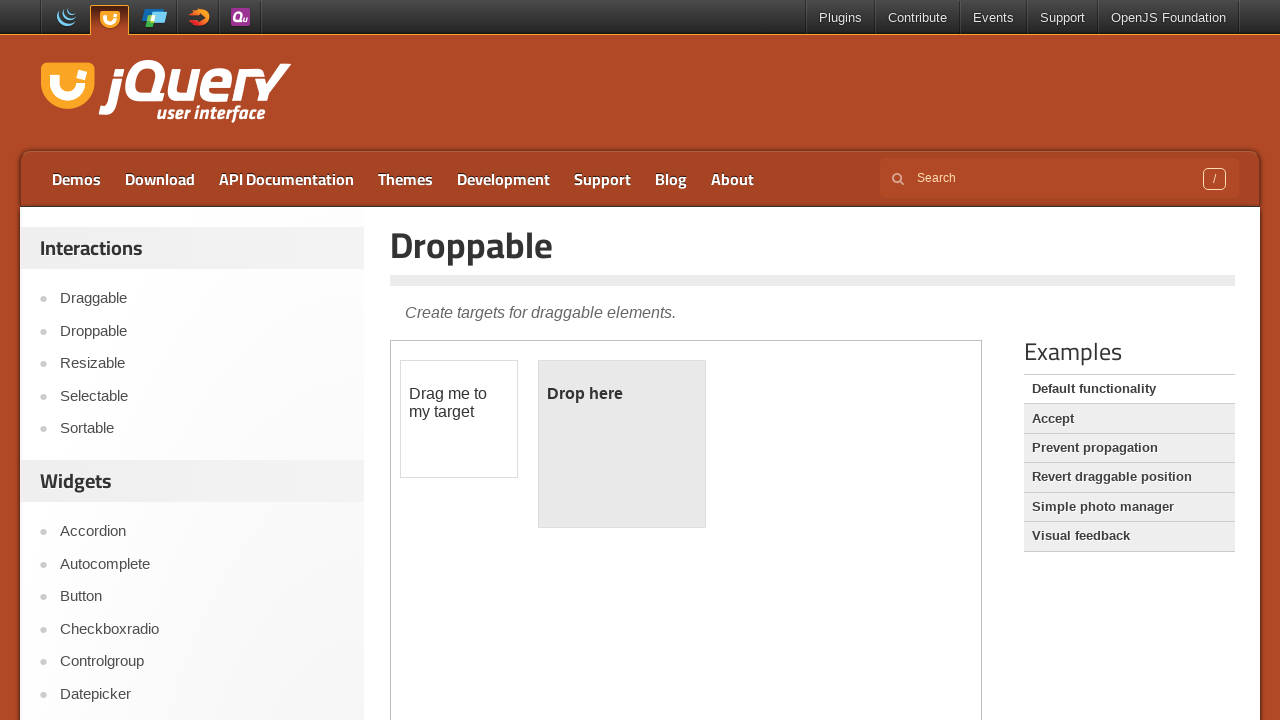

Navigated to jQuery UI droppable demo page
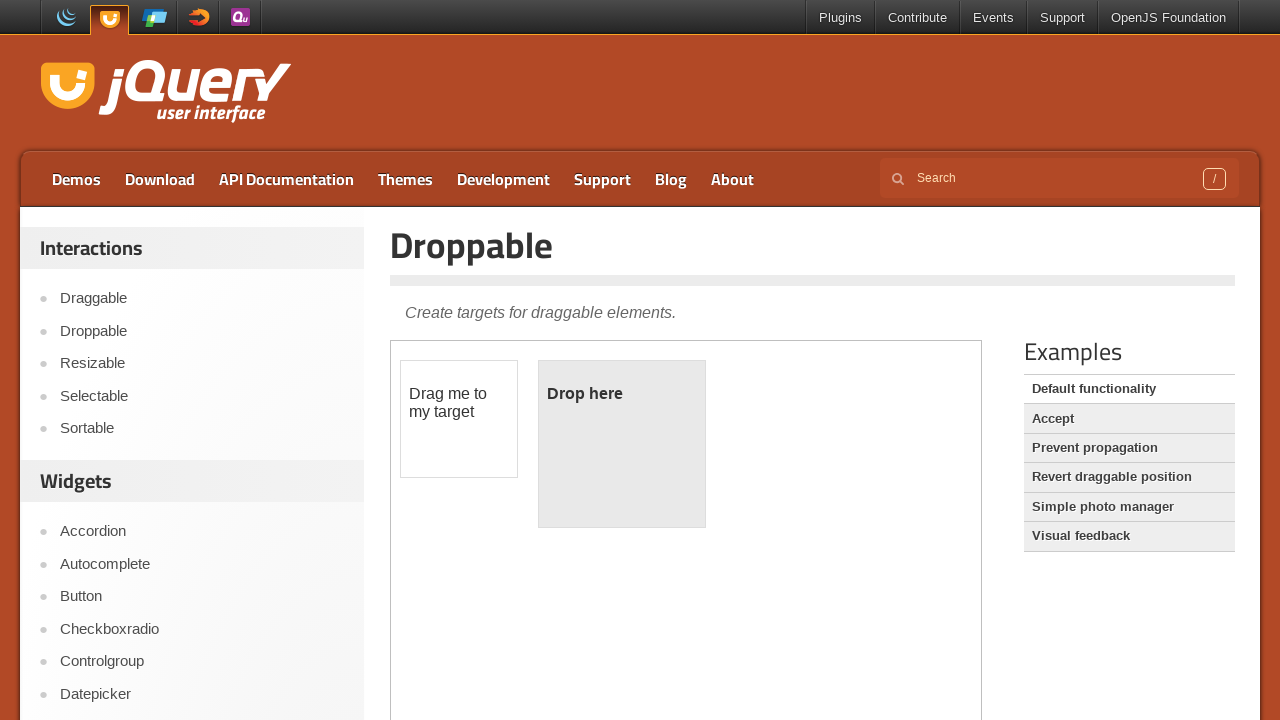

Located iframe containing drag and drop demo
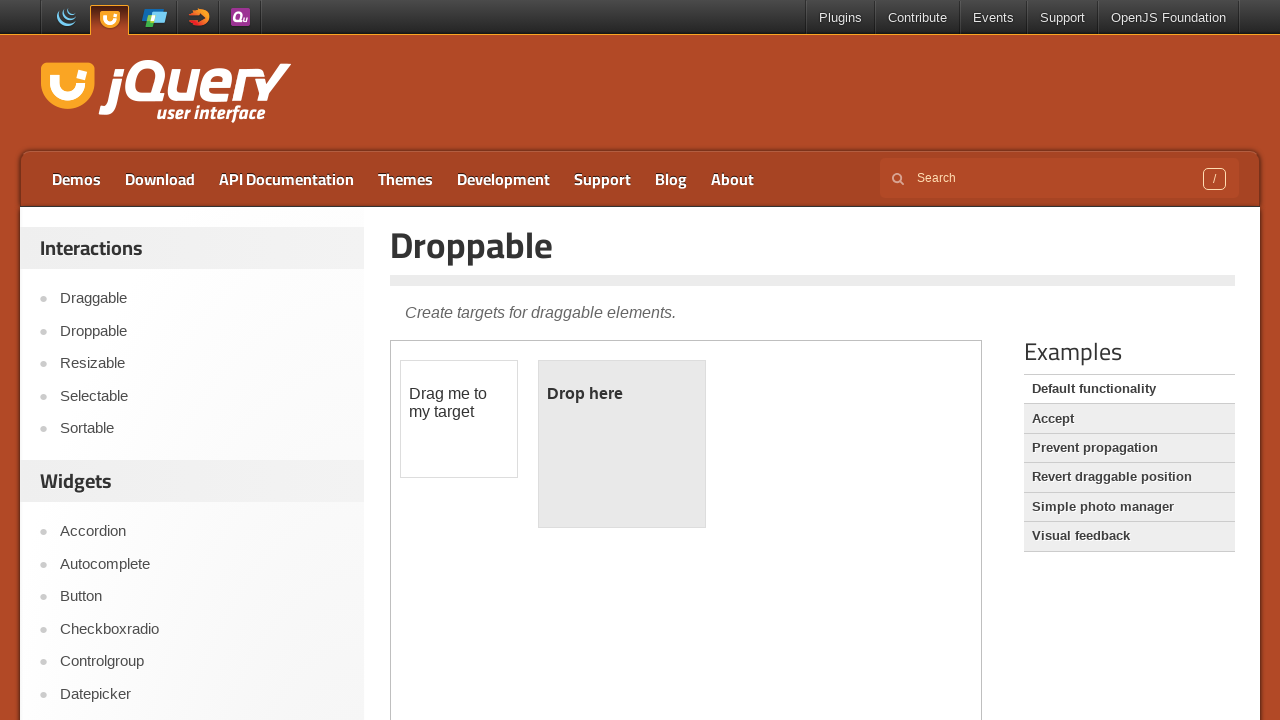

Located draggable element
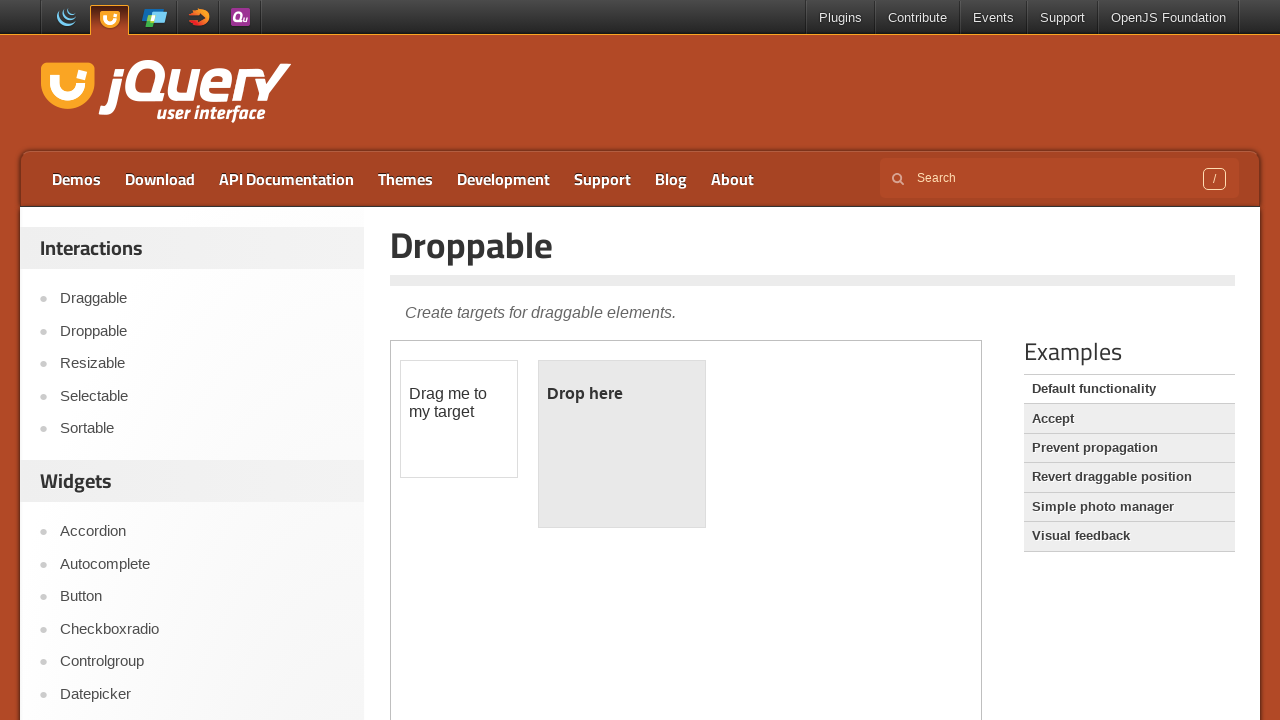

Located droppable target element
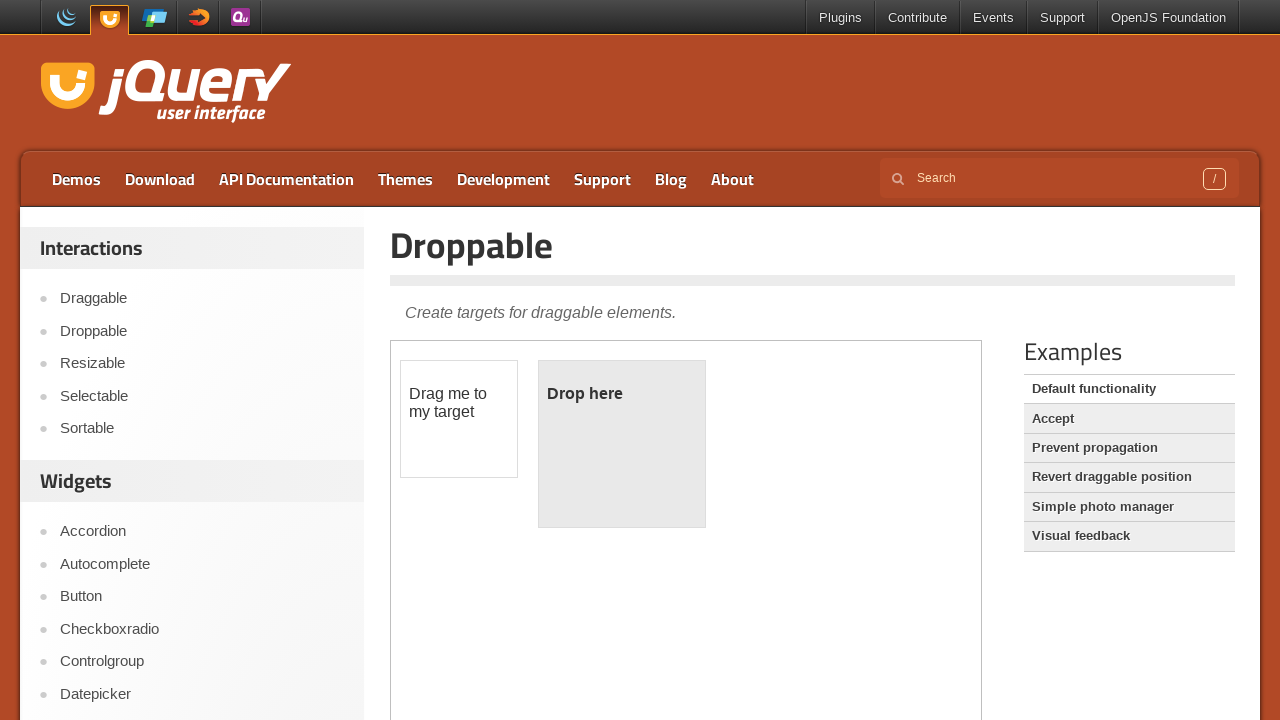

Dragged draggable element onto droppable target at (622, 444)
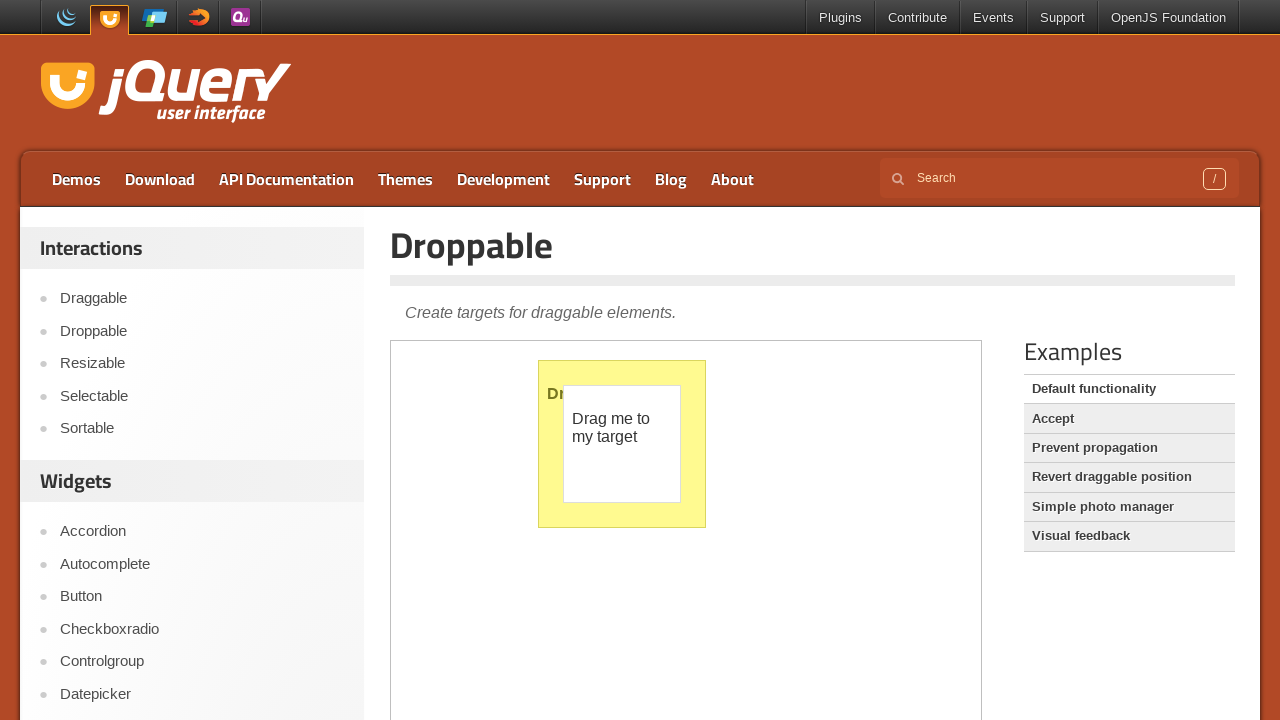

Retrieved droppable element text to verify drop
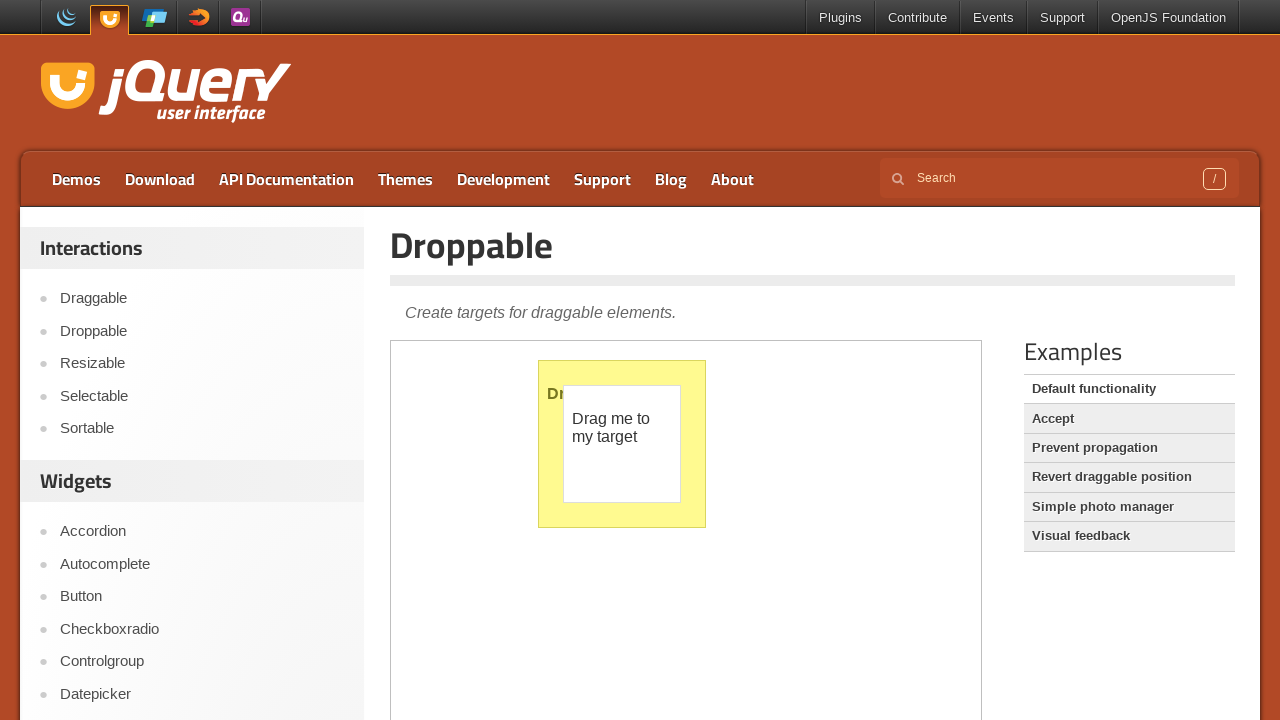

PASS: Drop verification successful - 'Dropped!' text found
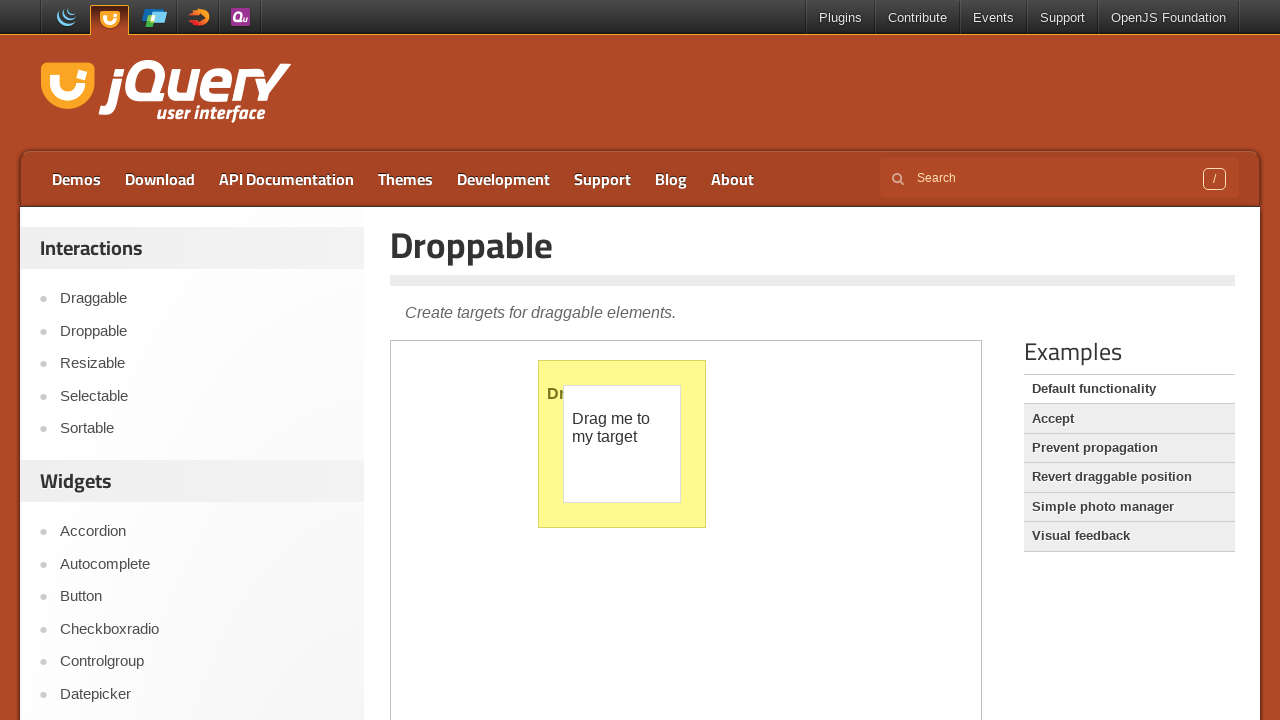

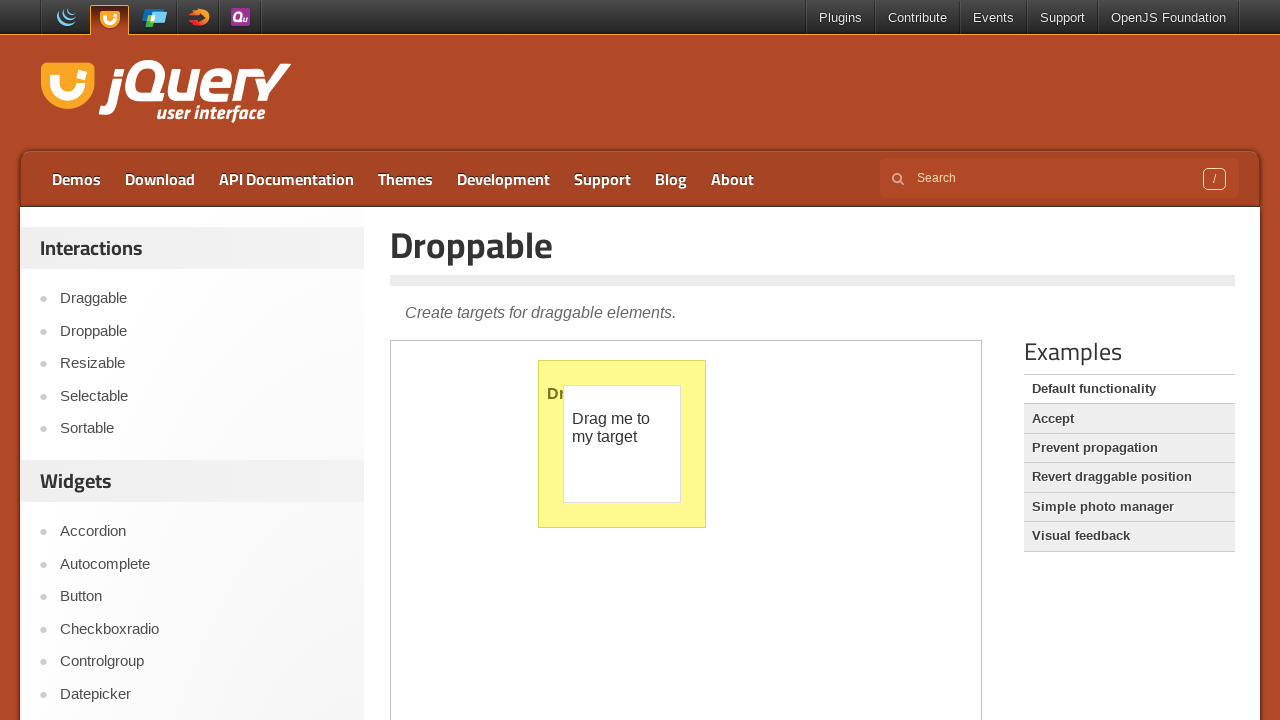